Tests a data types form submission by filling in personal information fields (name, address, email, phone, city, country, job position, company) and verifying the validation feedback - checking that the zip code field shows an error (red) while all other filled fields show success (green).

Starting URL: https://bonigarcia.dev/selenium-webdriver-java/data-types.html

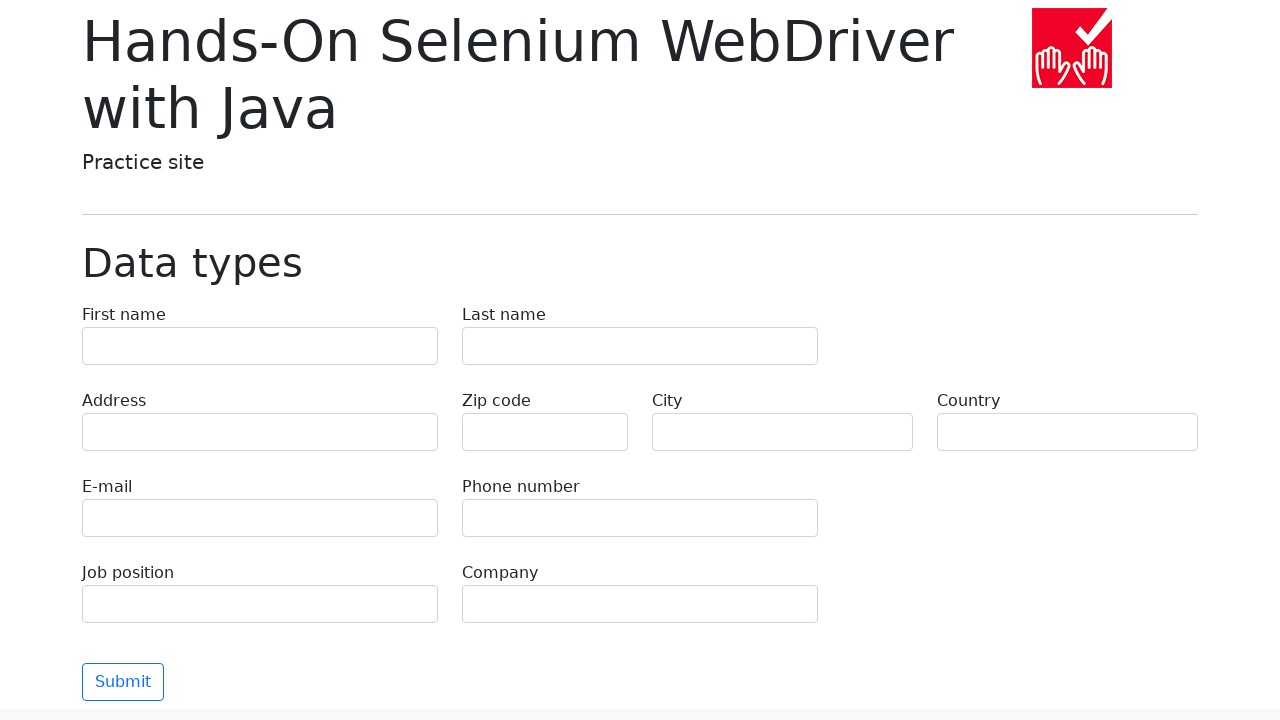

Filled first name field with 'Иван' on input[name='first-name']
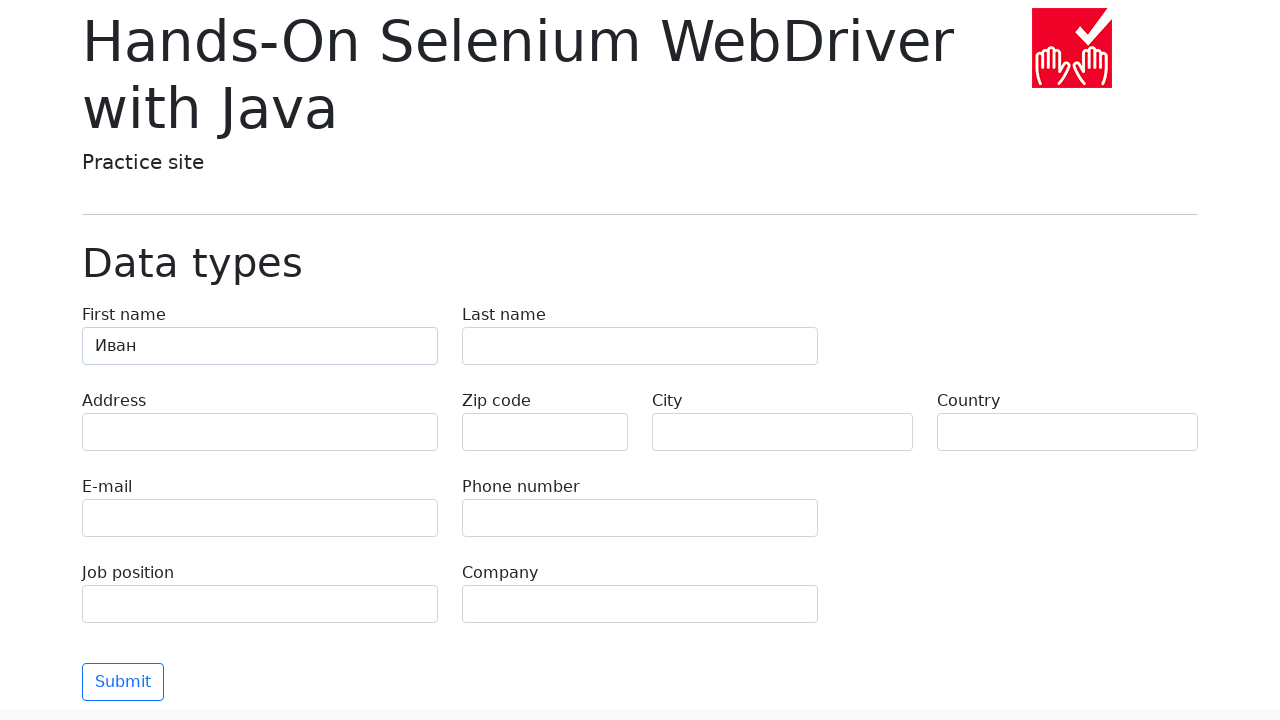

Filled last name field with 'Петров' on input[name='last-name']
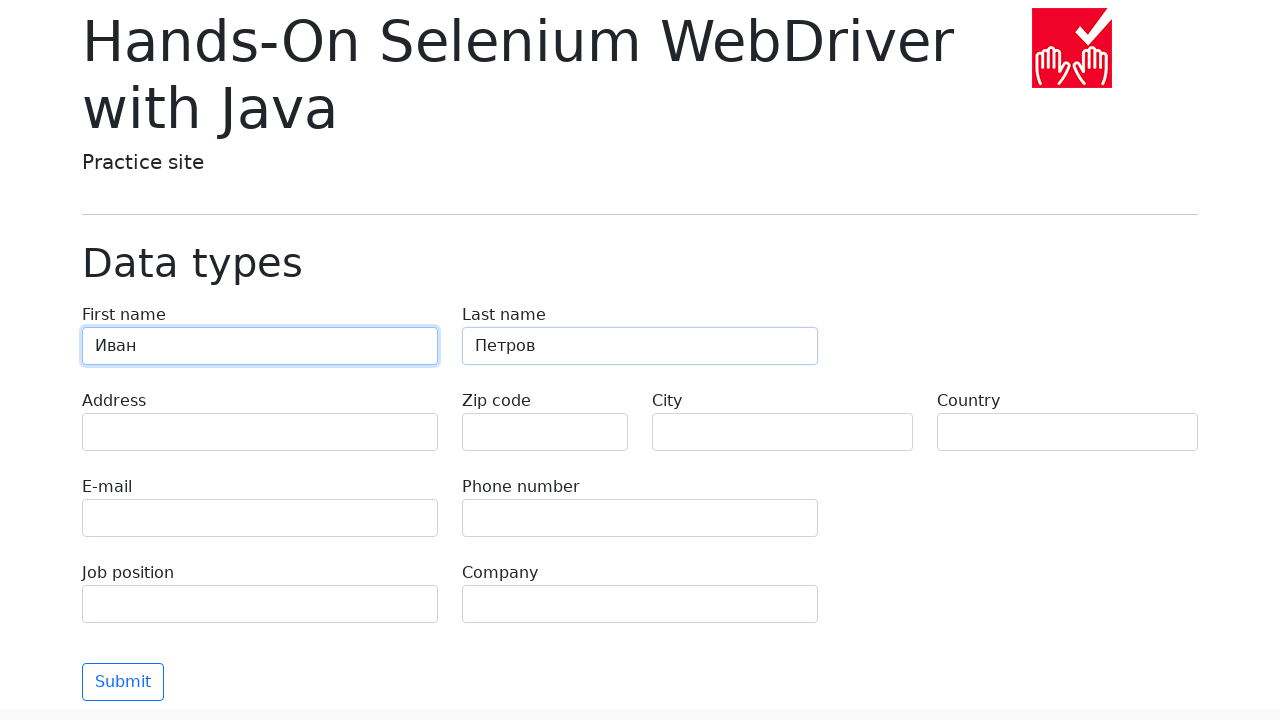

Filled address field with 'Ленина, 55-3' on input[name='address']
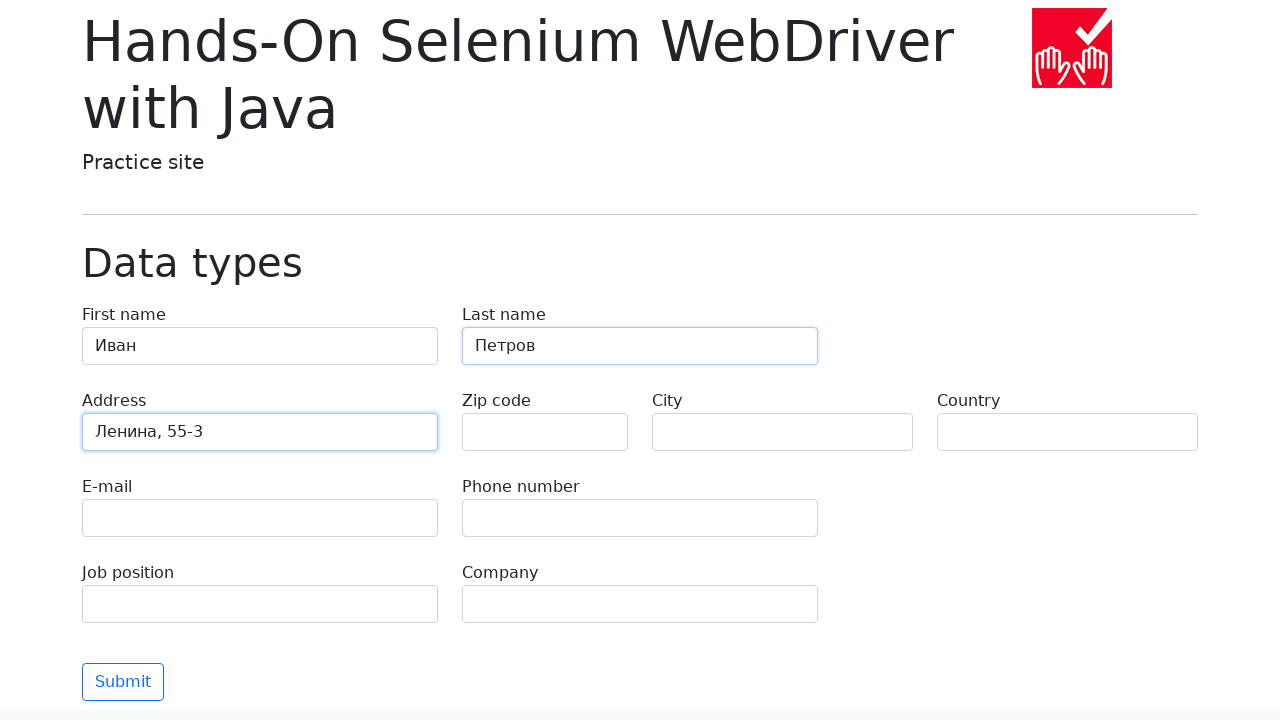

Filled email field with 'test@skypro.com' on input[name='e-mail']
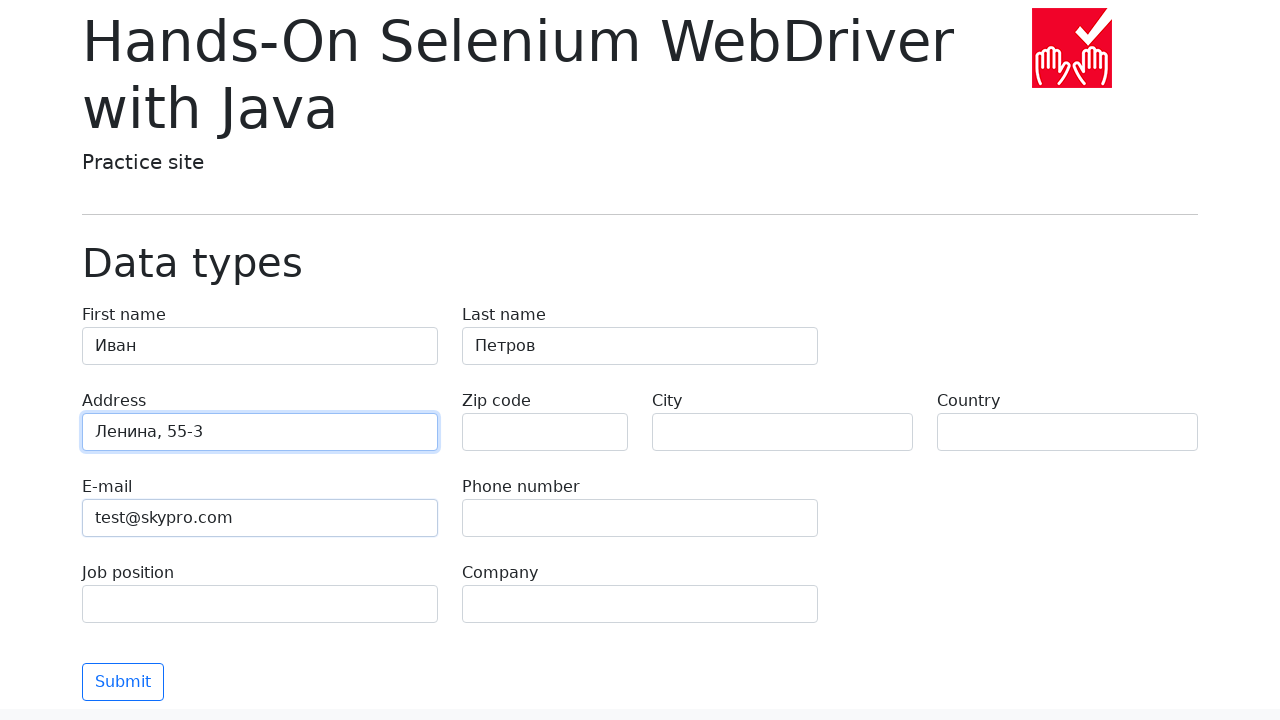

Filled phone field with '+7985899998787' on input[name='phone']
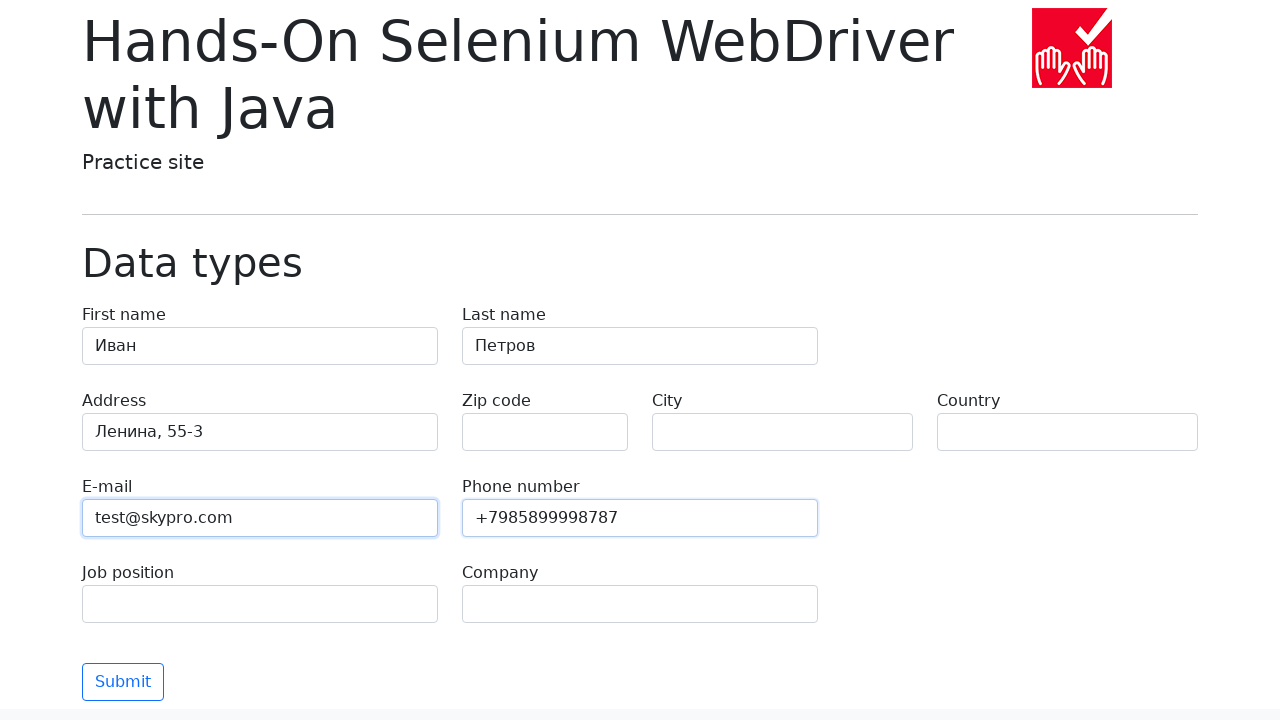

Filled city field with 'Москва' on input[name='city']
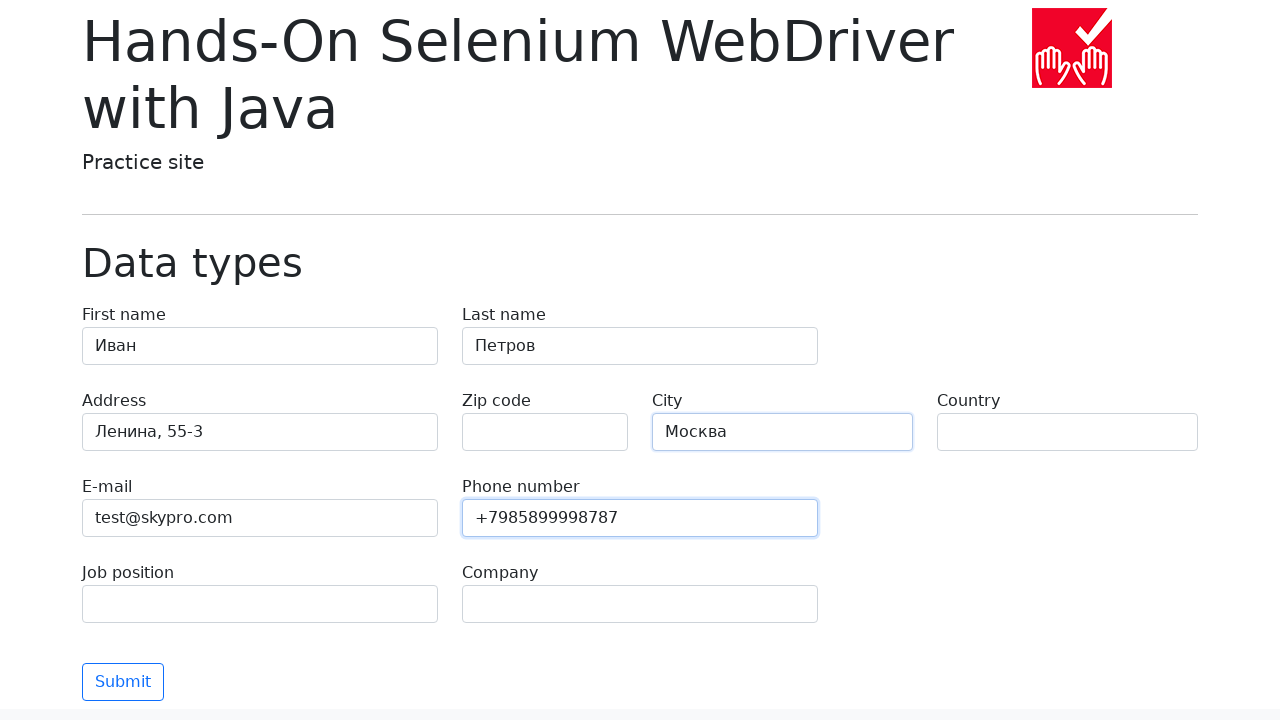

Filled country field with 'Россия' on input[name='country']
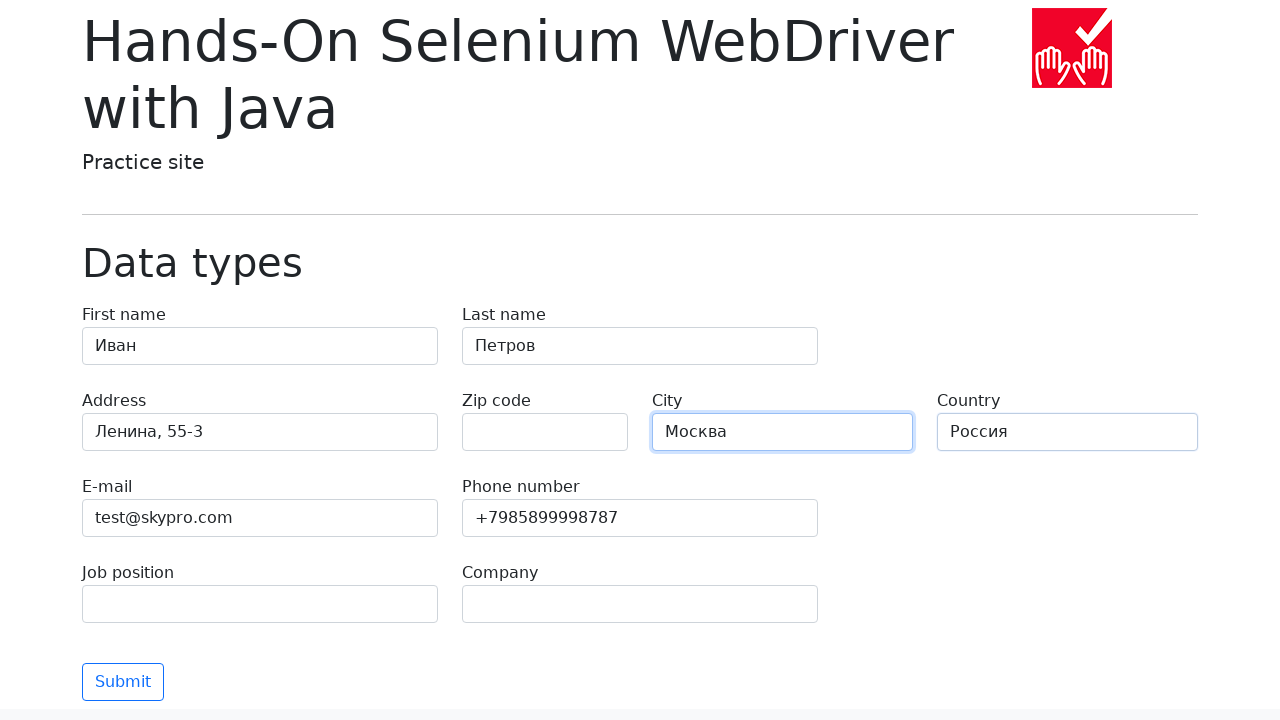

Filled job position field with 'QA' on input[name='job-position']
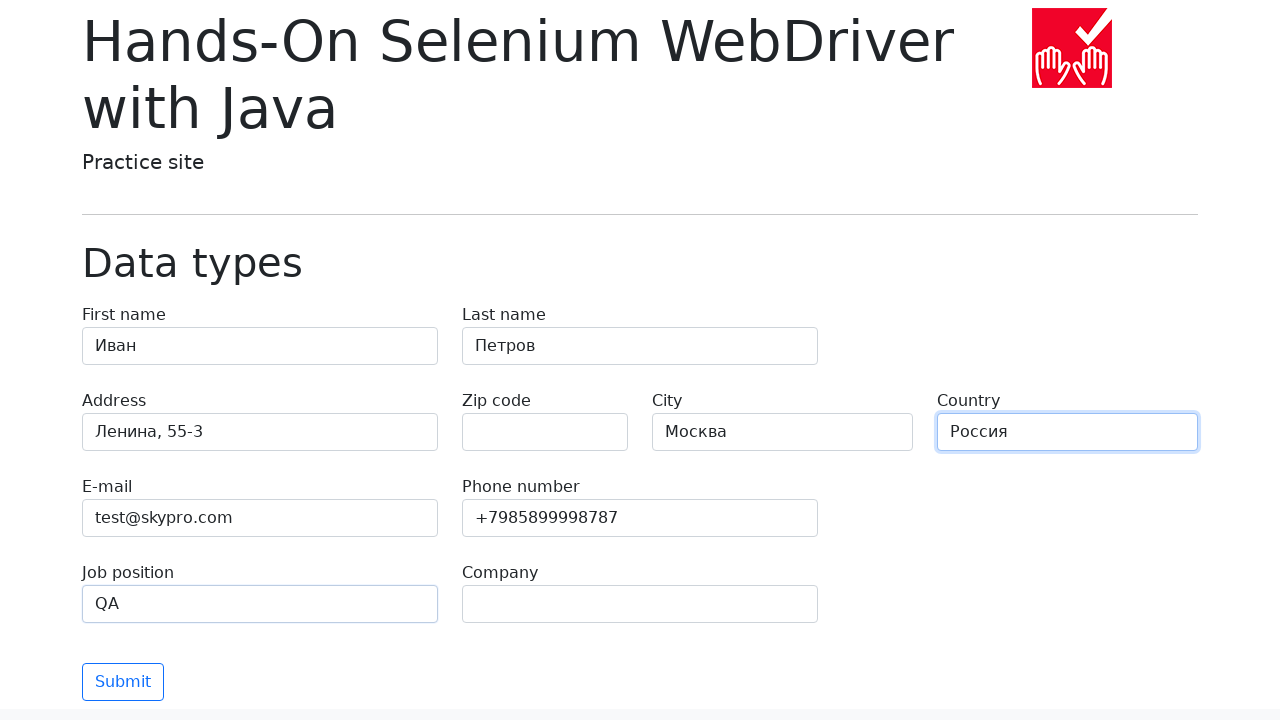

Filled company field with 'SkyPro' on input[name='company']
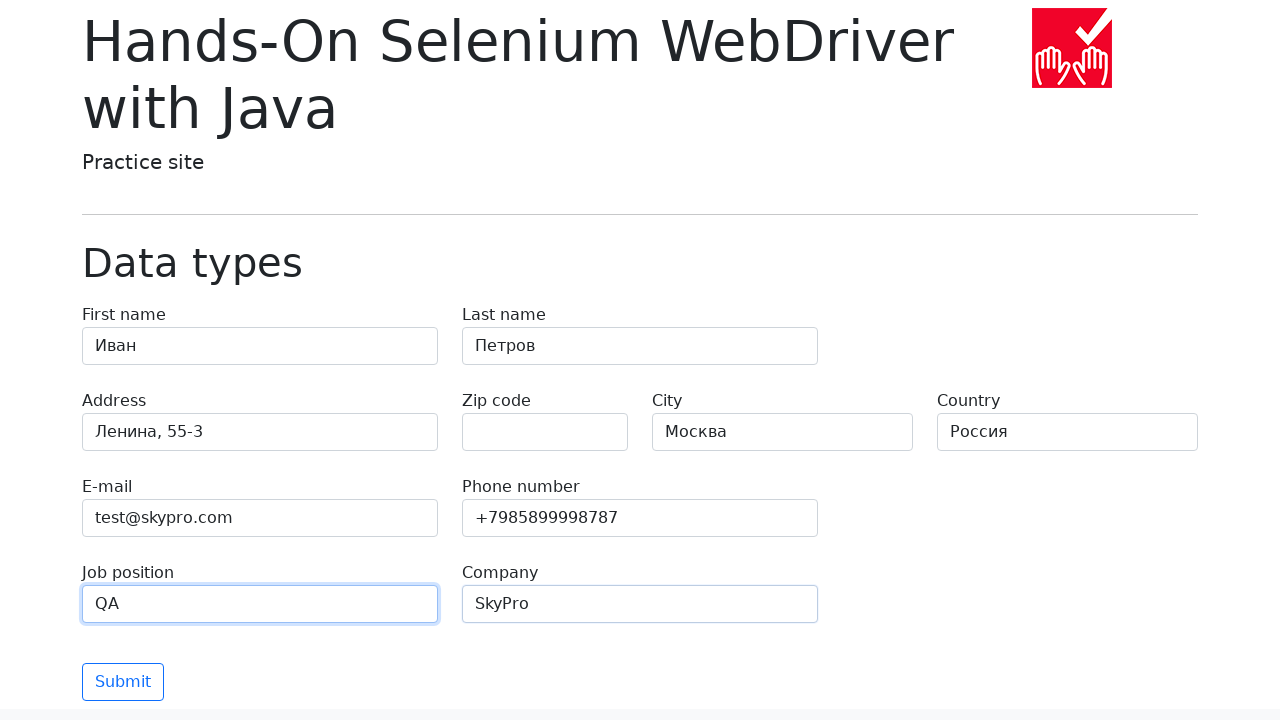

Clicked submit button to submit the form at (123, 682) on button[type='submit']
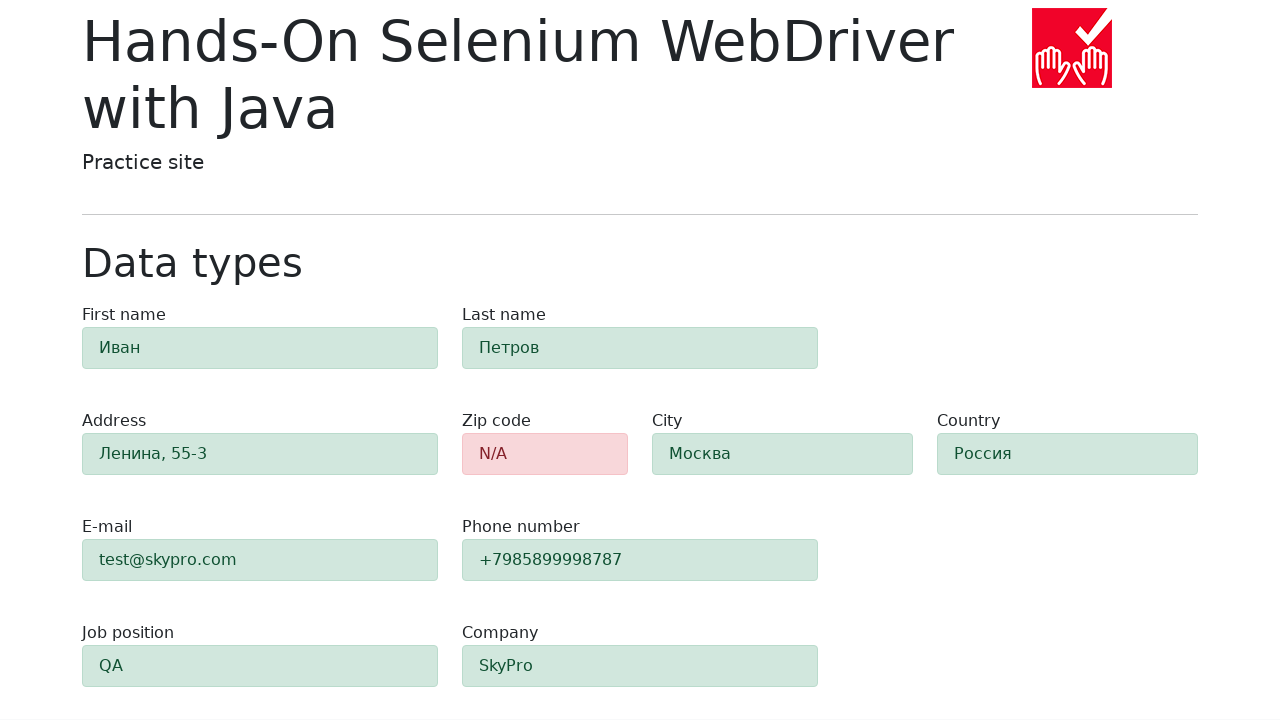

Form results loaded - first-name field appeared
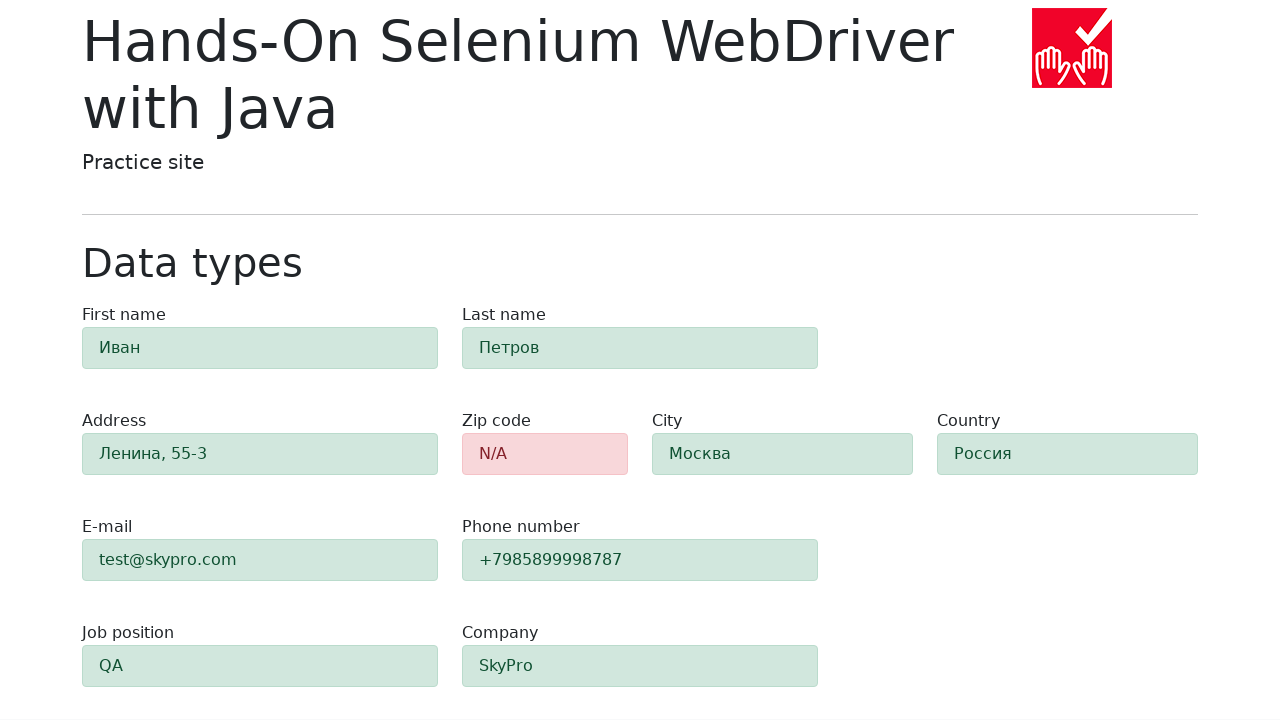

Verified zip code field shows error styling (alert-danger)
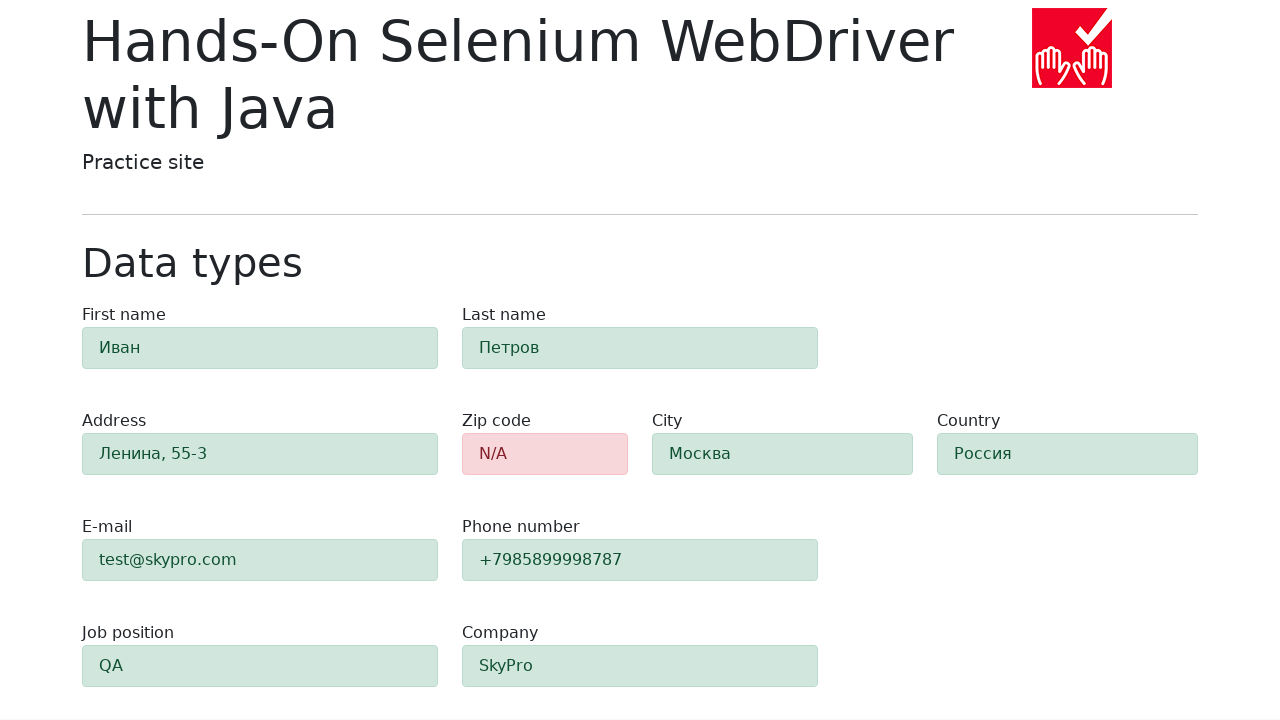

Verified field 'first-name' shows success styling (alert-success)
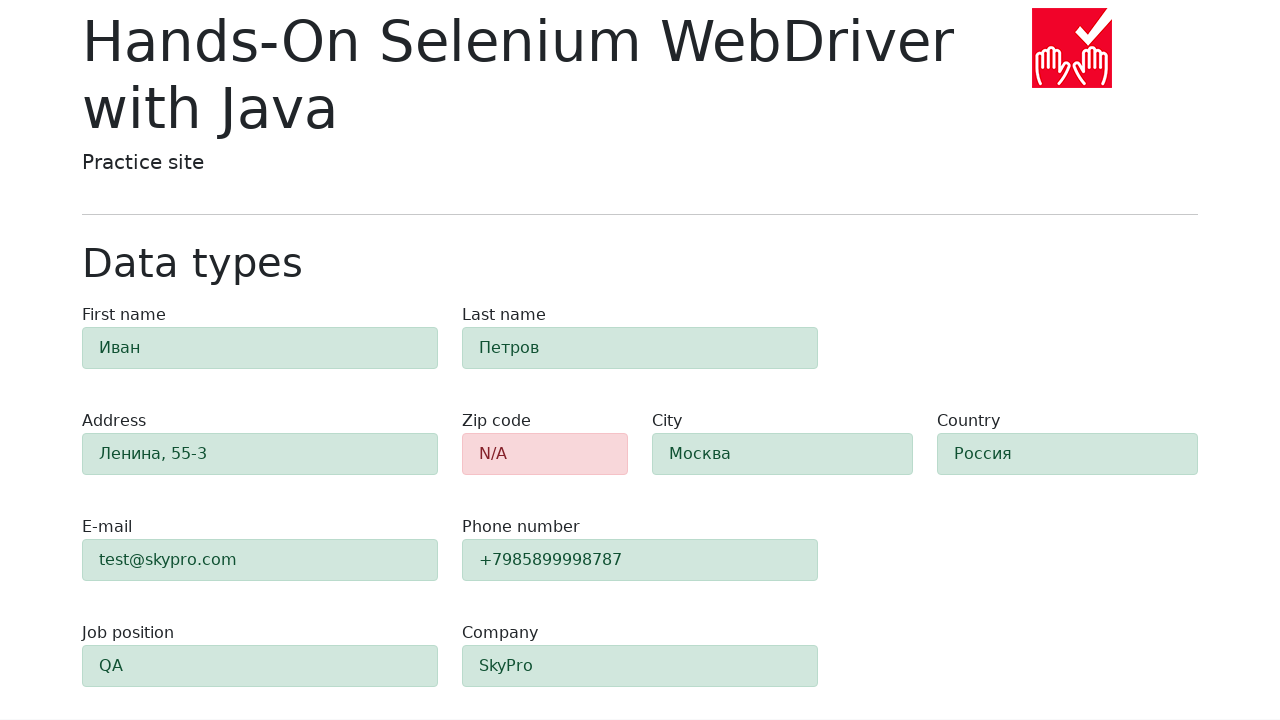

Verified field 'last-name' shows success styling (alert-success)
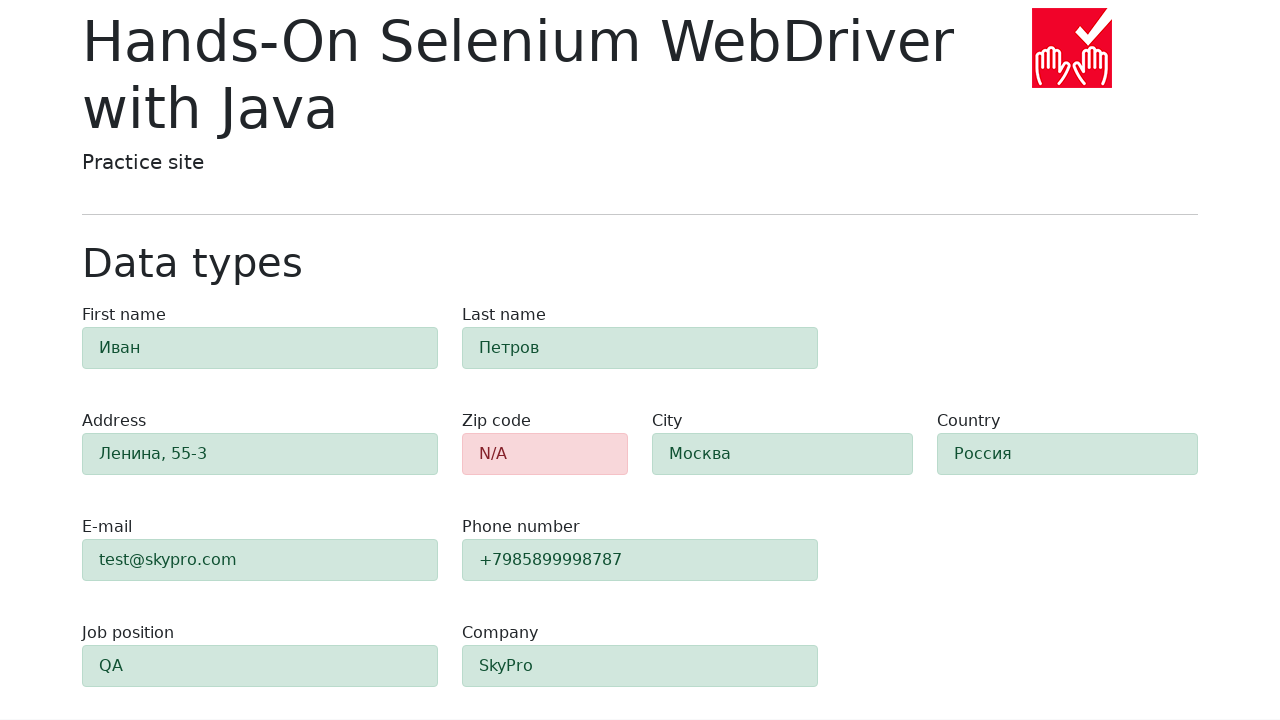

Verified field 'address' shows success styling (alert-success)
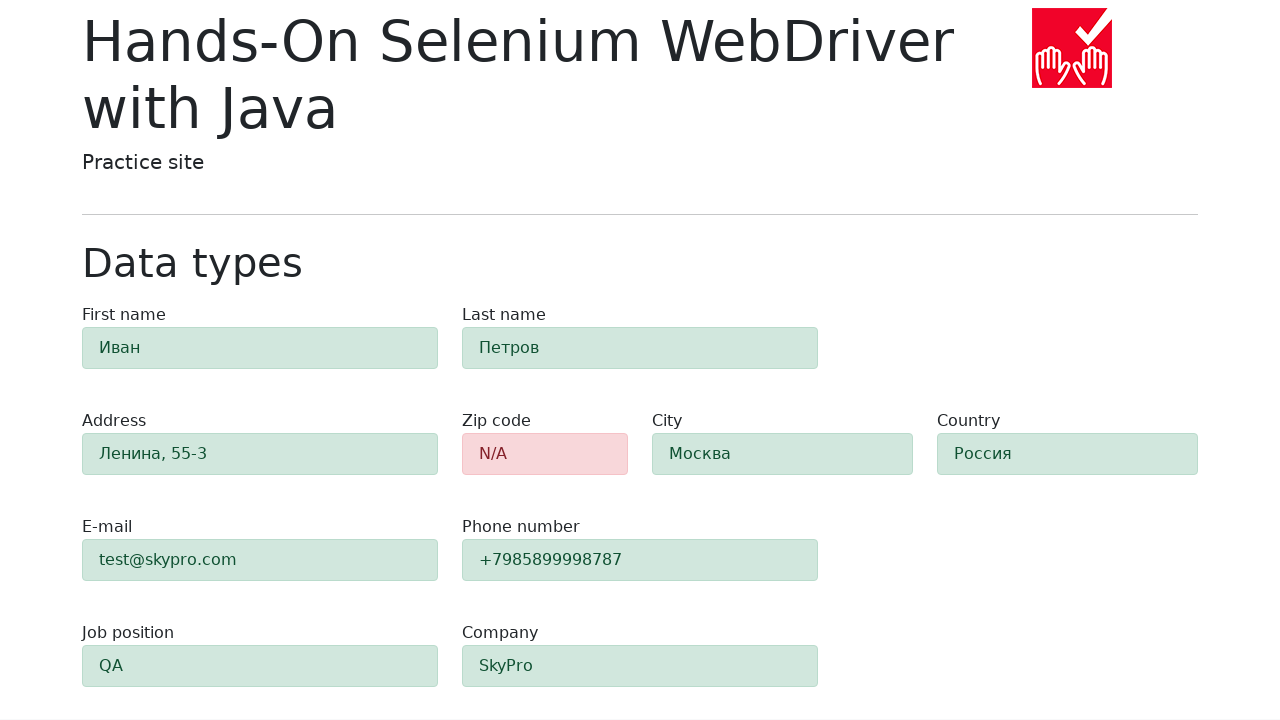

Verified field 'e-mail' shows success styling (alert-success)
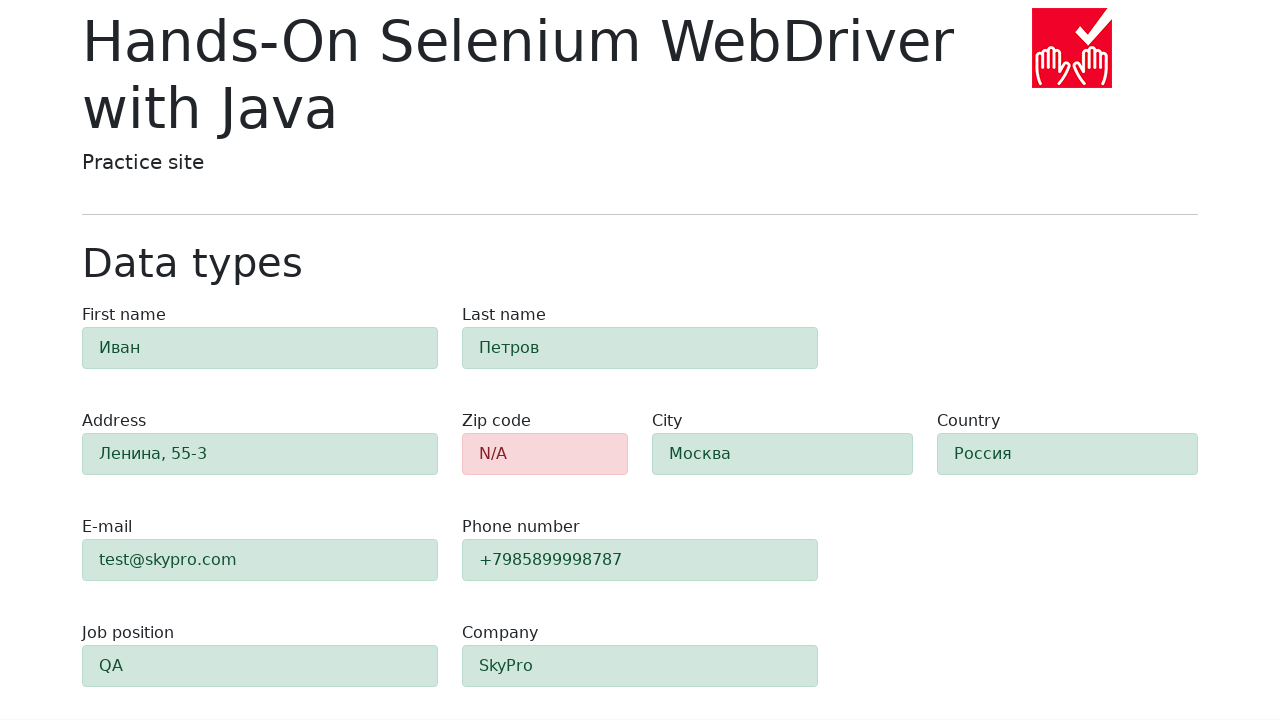

Verified field 'phone' shows success styling (alert-success)
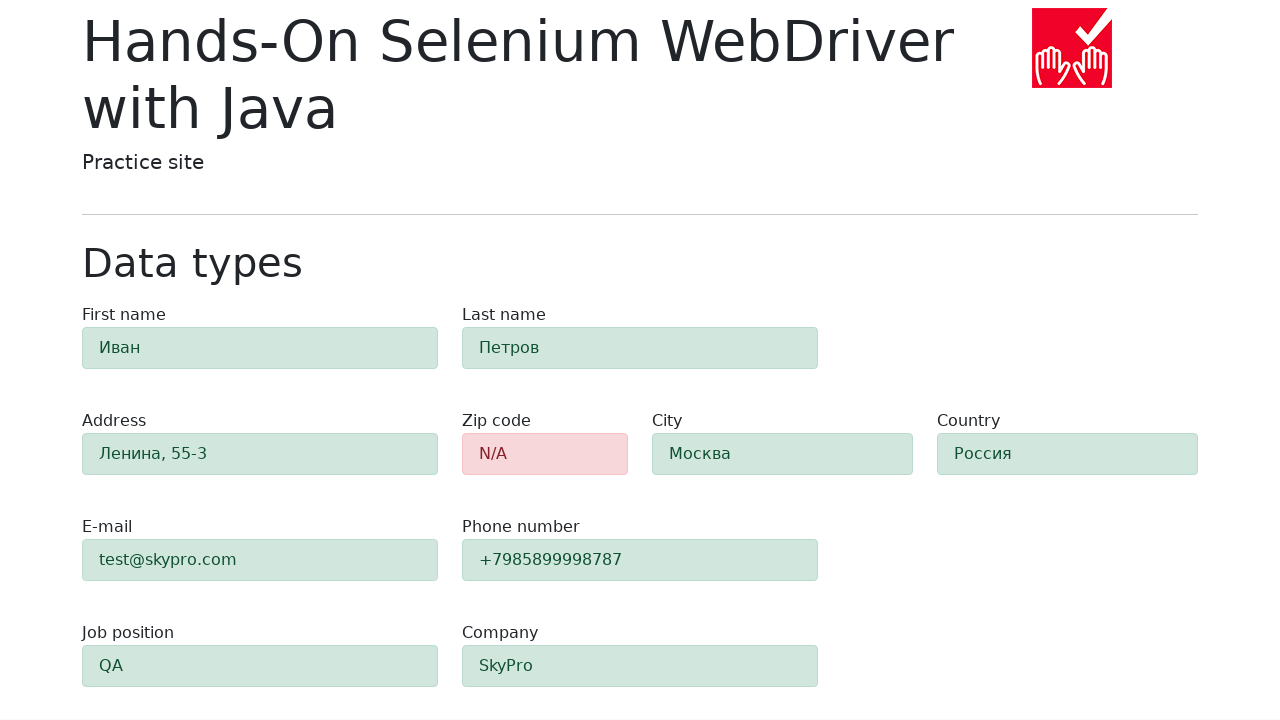

Verified field 'city' shows success styling (alert-success)
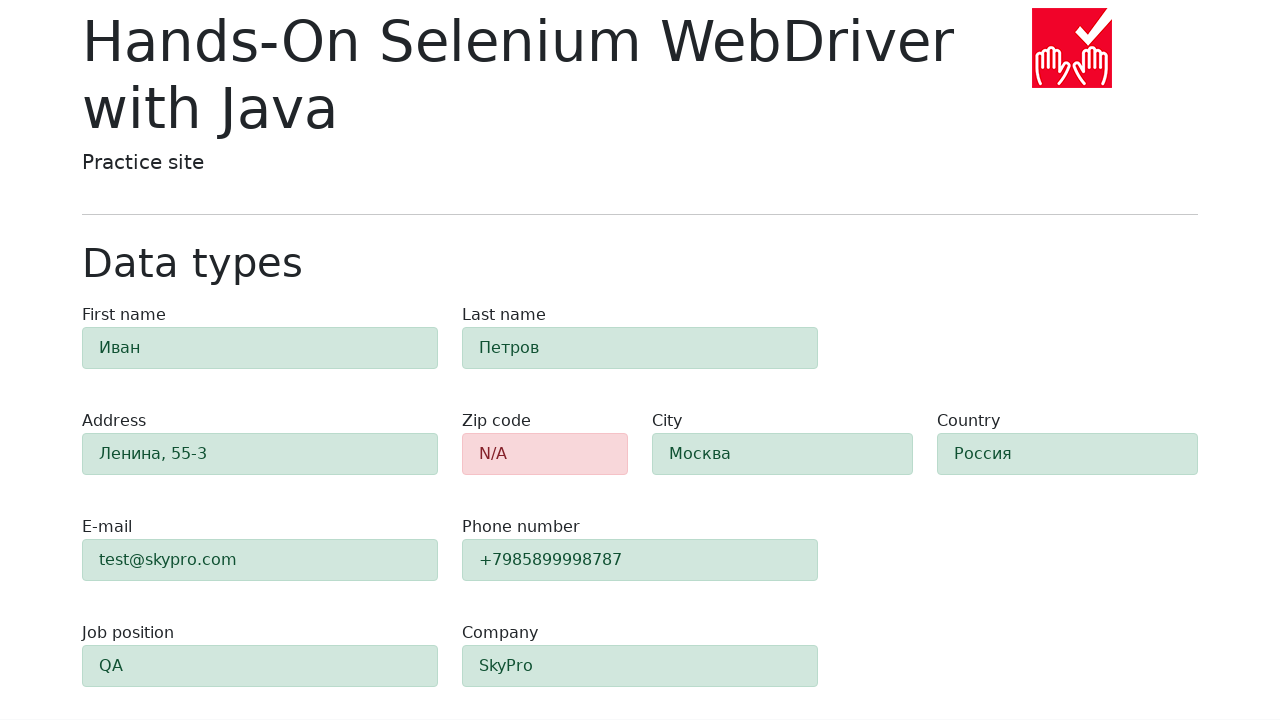

Verified field 'country' shows success styling (alert-success)
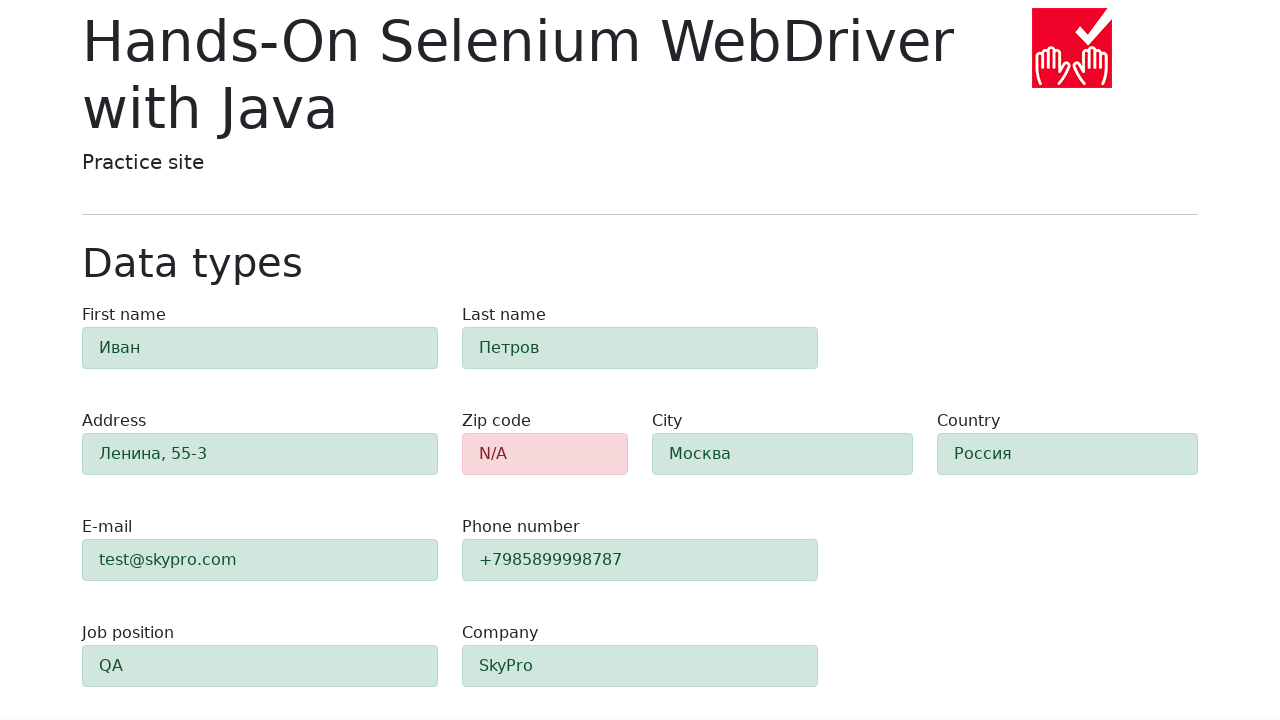

Verified field 'job-position' shows success styling (alert-success)
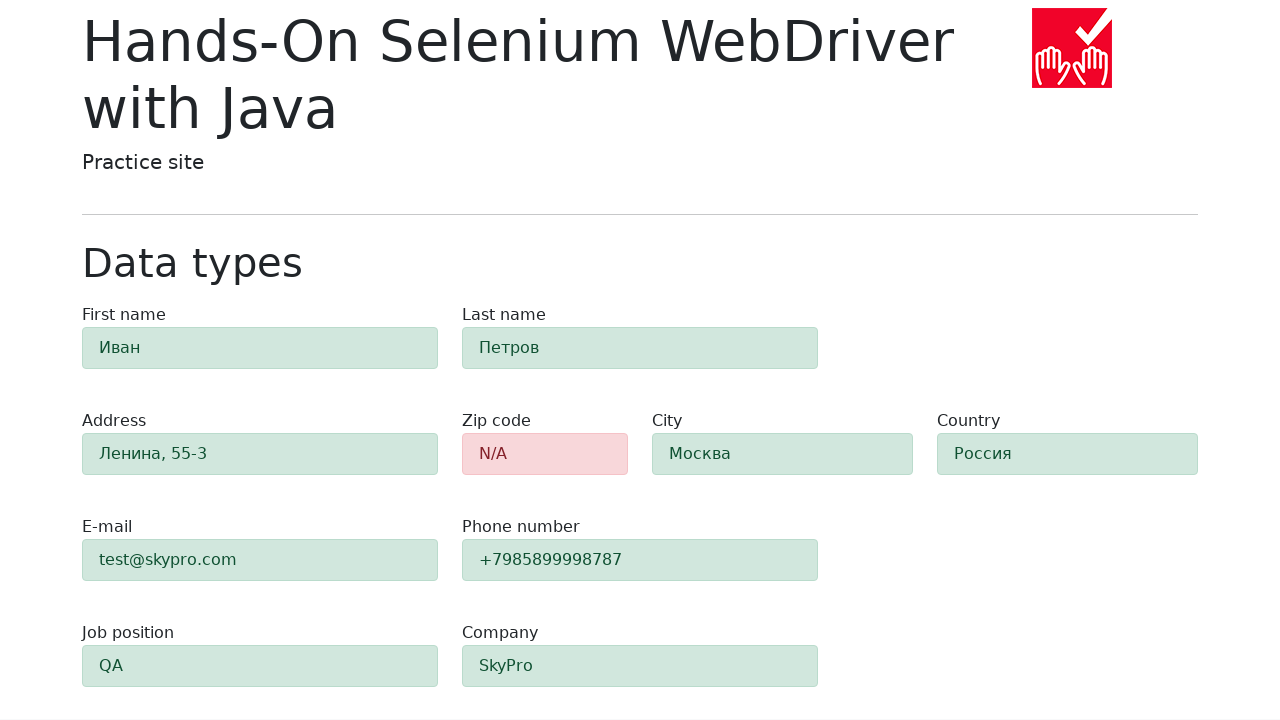

Verified field 'company' shows success styling (alert-success)
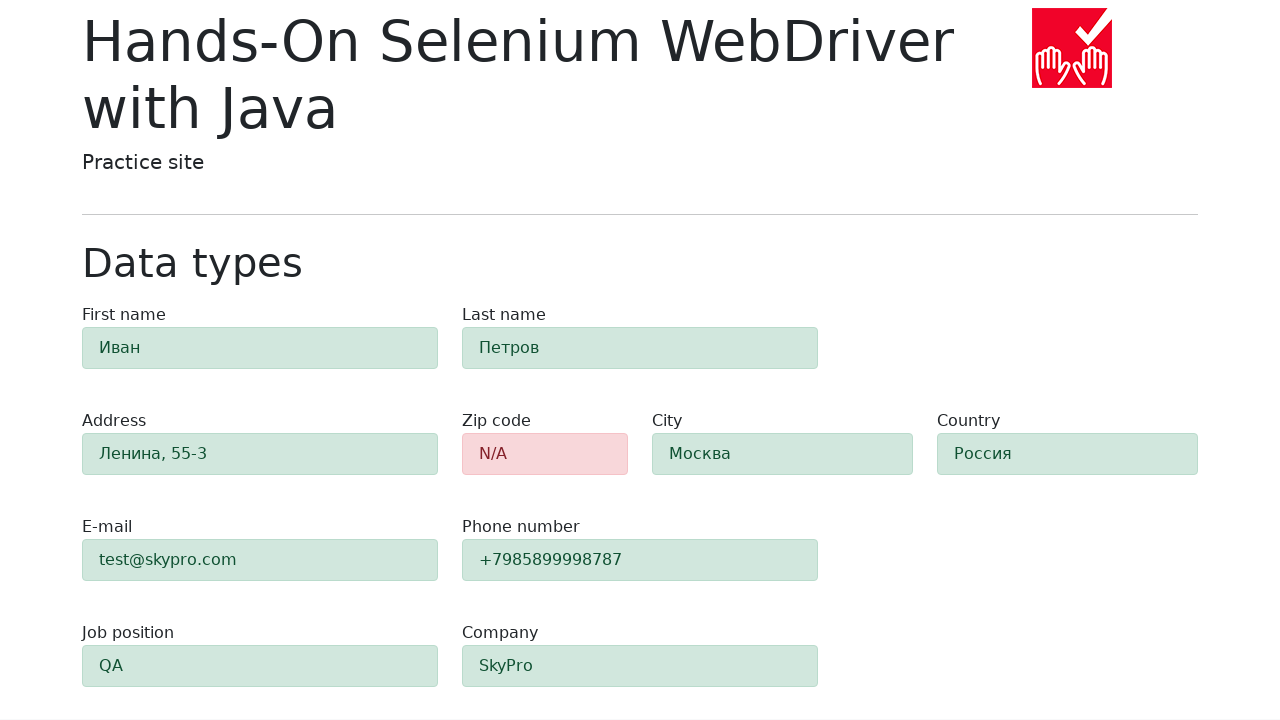

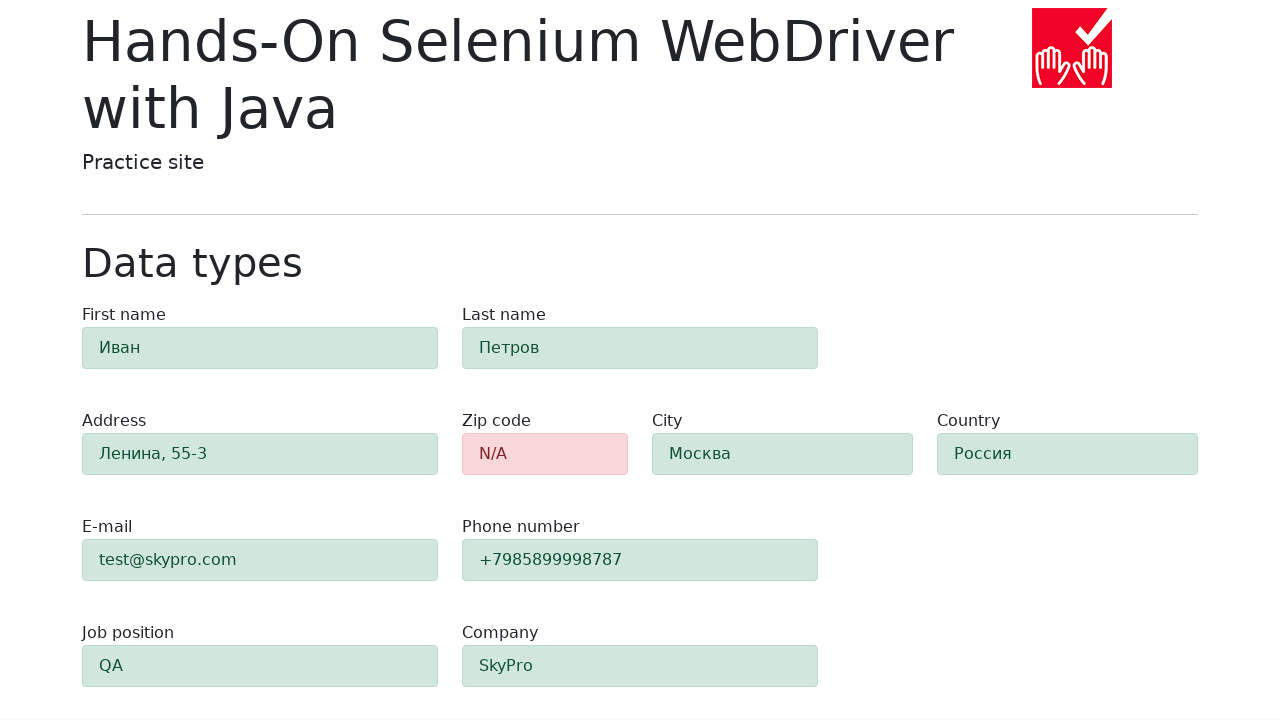